Navigates to demo tables and verifies multiple rows of employee data are accessible in the table

Starting URL: http://automationbykrishna.com

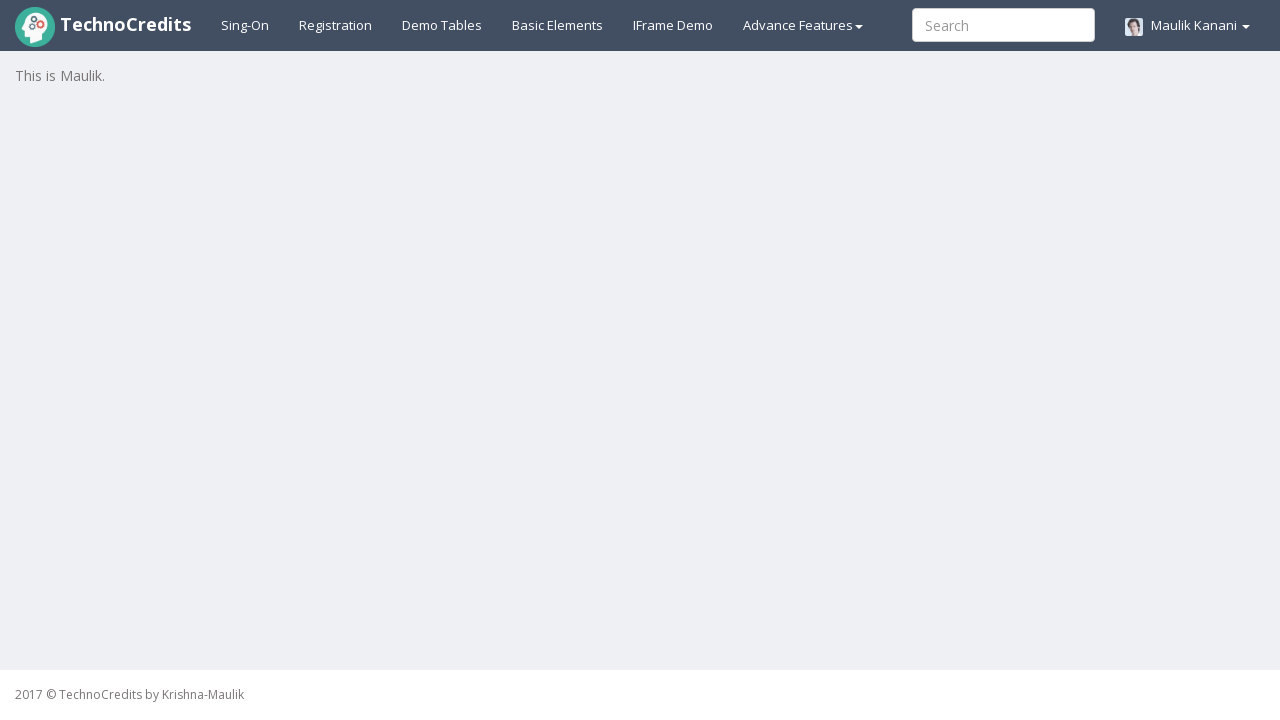

Clicked on Demo Tables tab at (442, 25) on xpath=//a[@id='demotable']
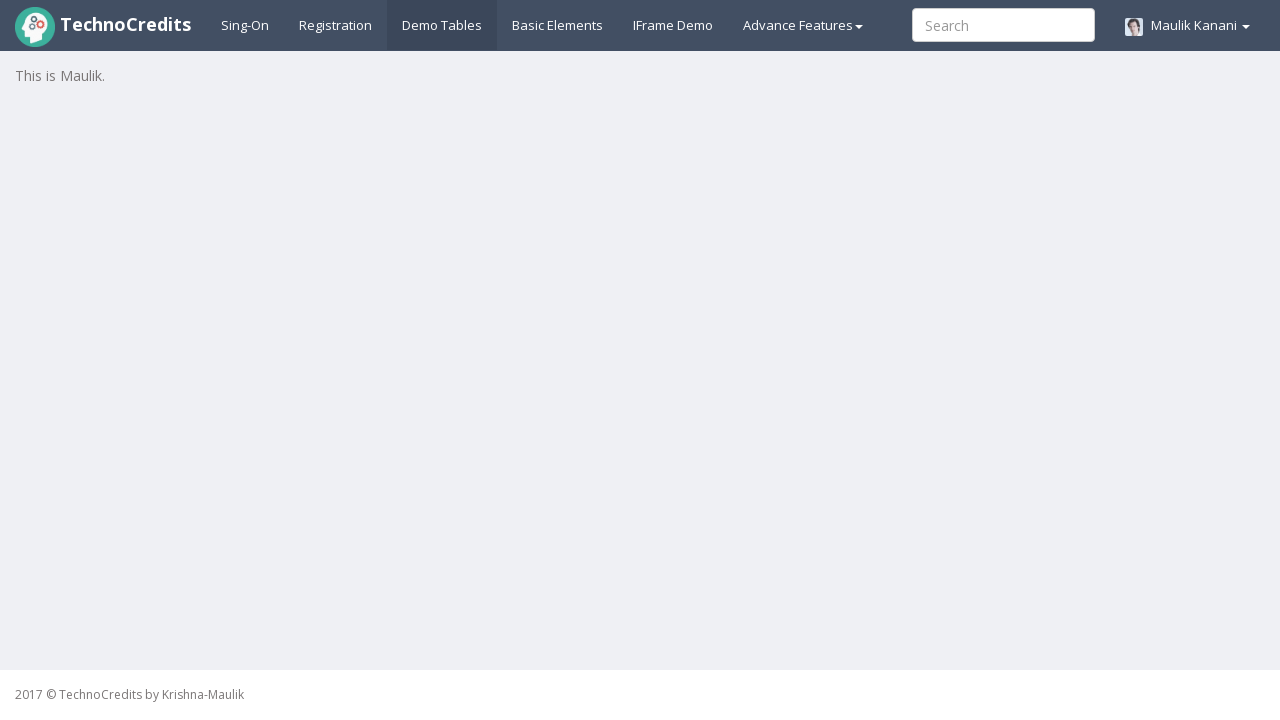

Table loaded successfully with employee data rows
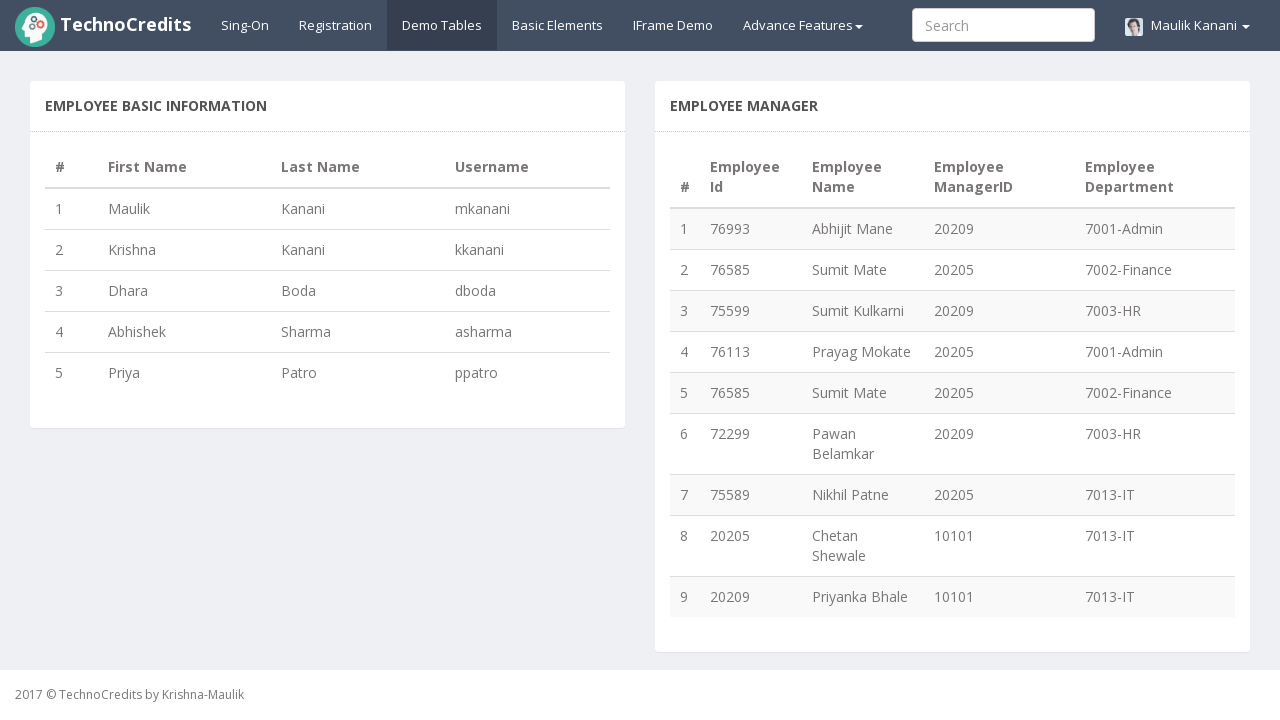

Retrieved table row count: 9 rows found
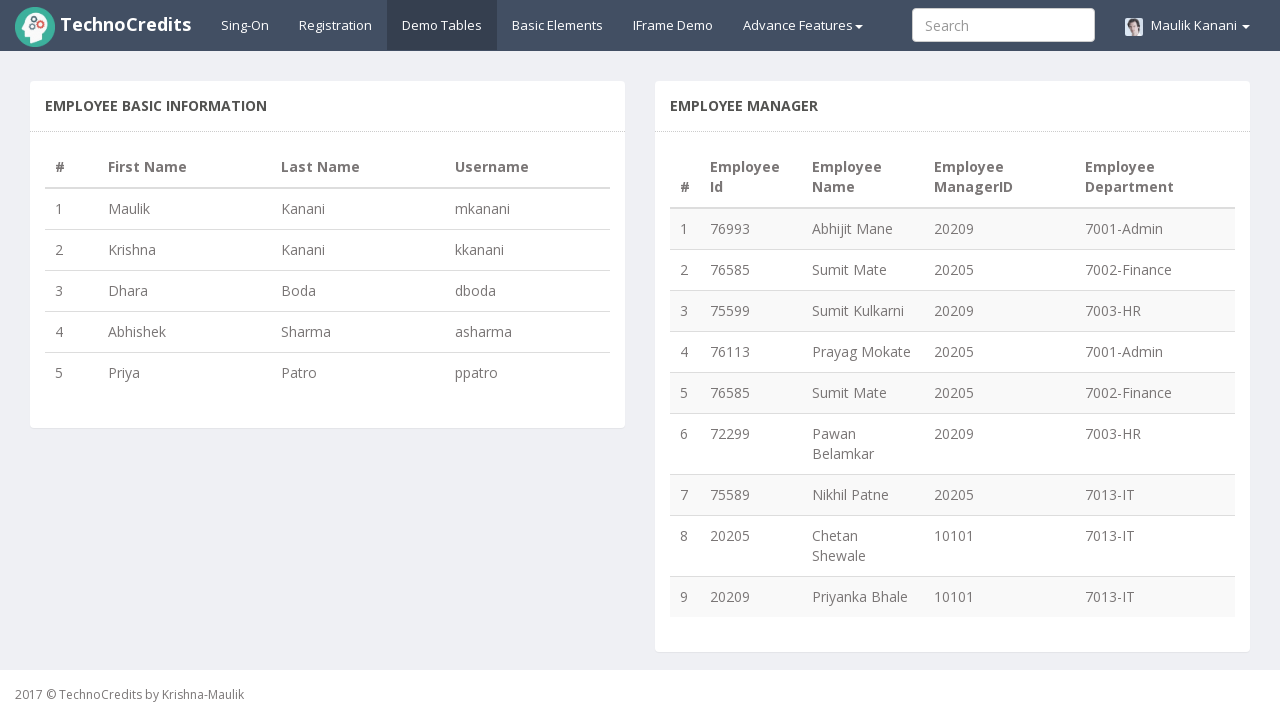

Verified employee name is visible in row 1
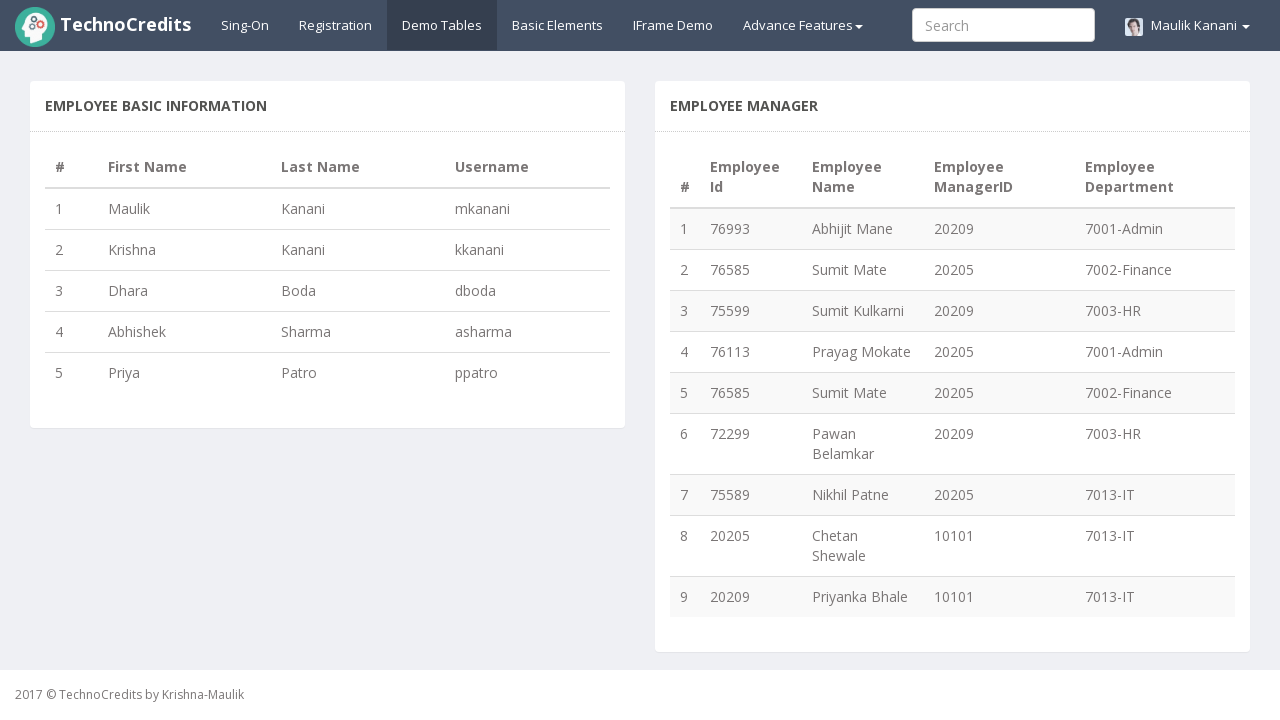

Verified department is visible in row 1
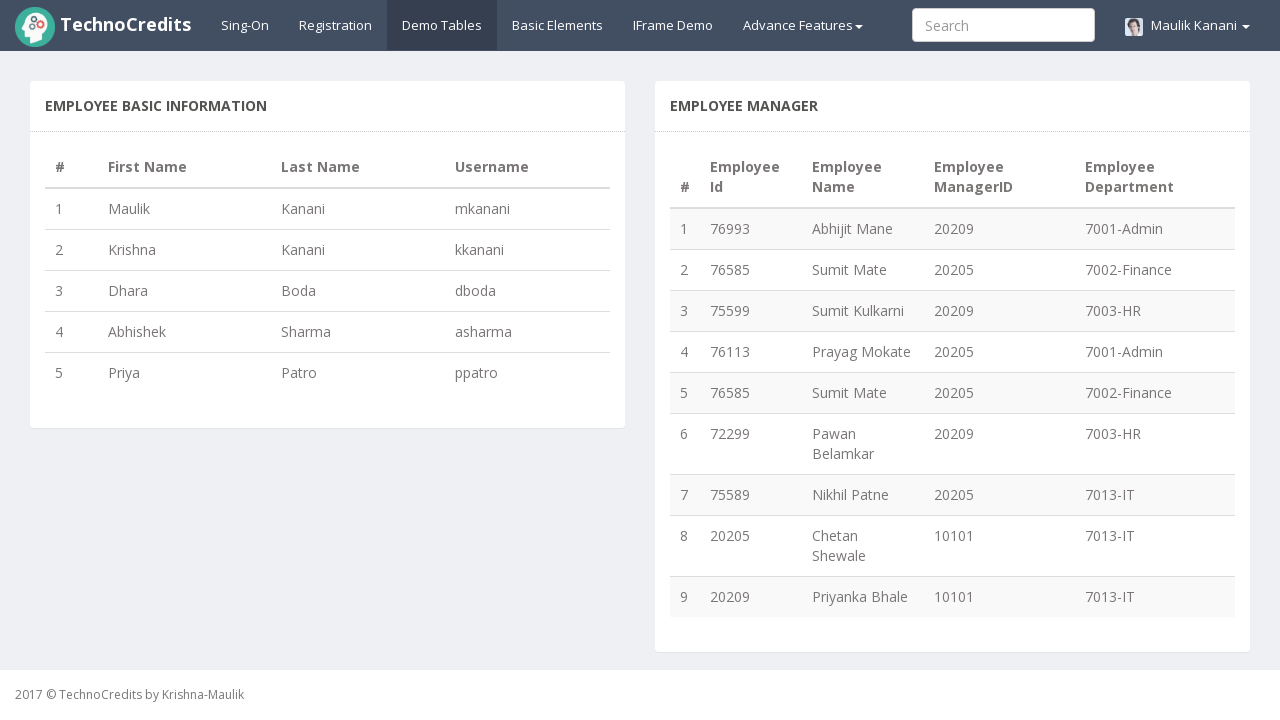

Verified employee name is visible in row 2
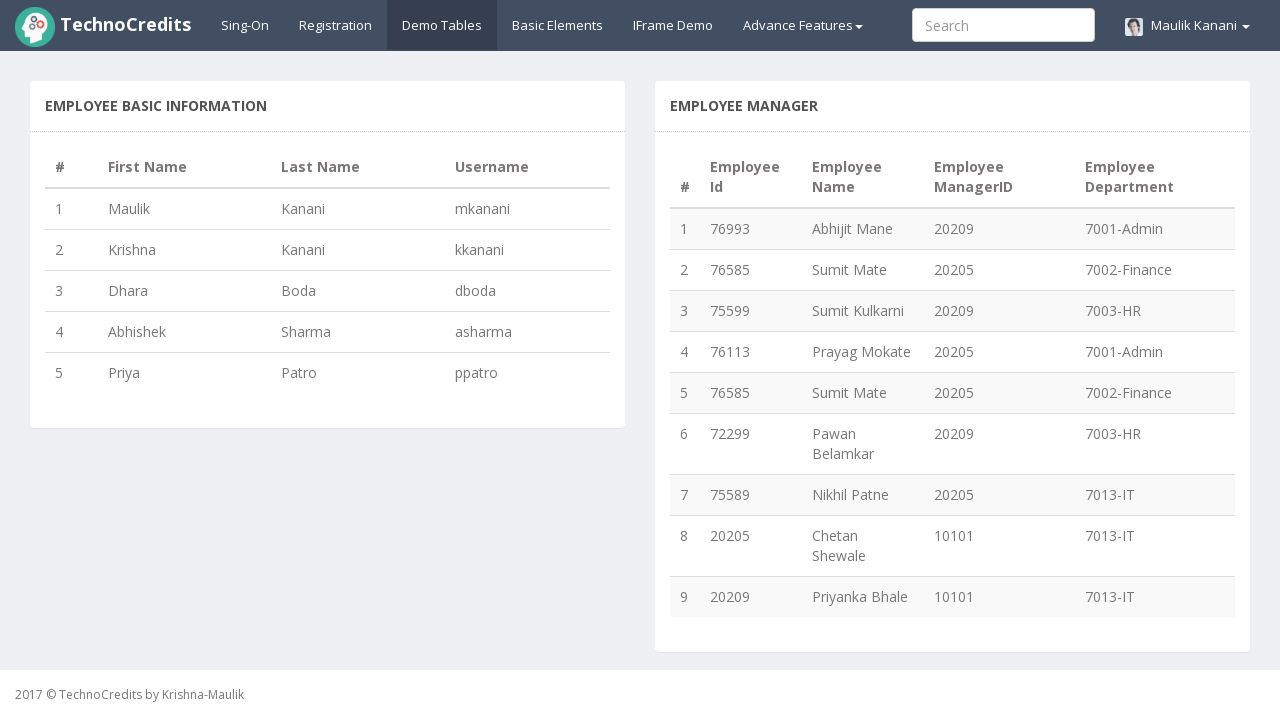

Verified department is visible in row 2
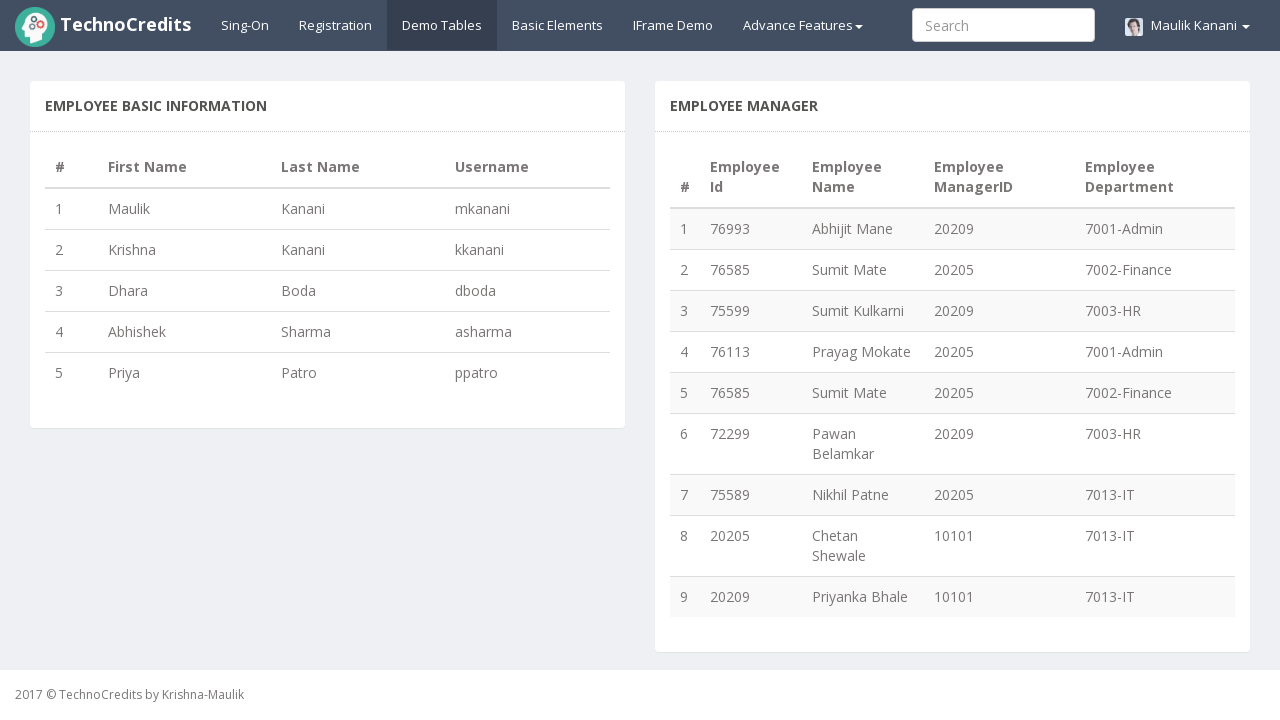

Verified employee name is visible in row 3
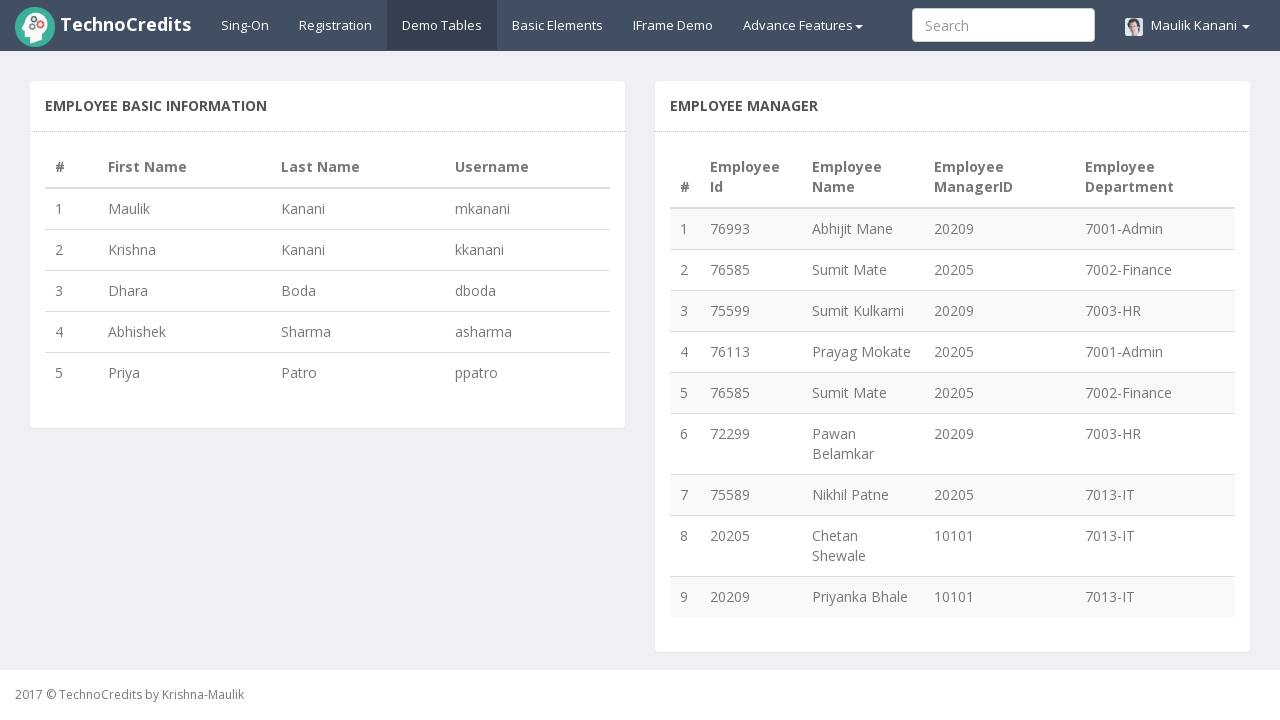

Verified department is visible in row 3
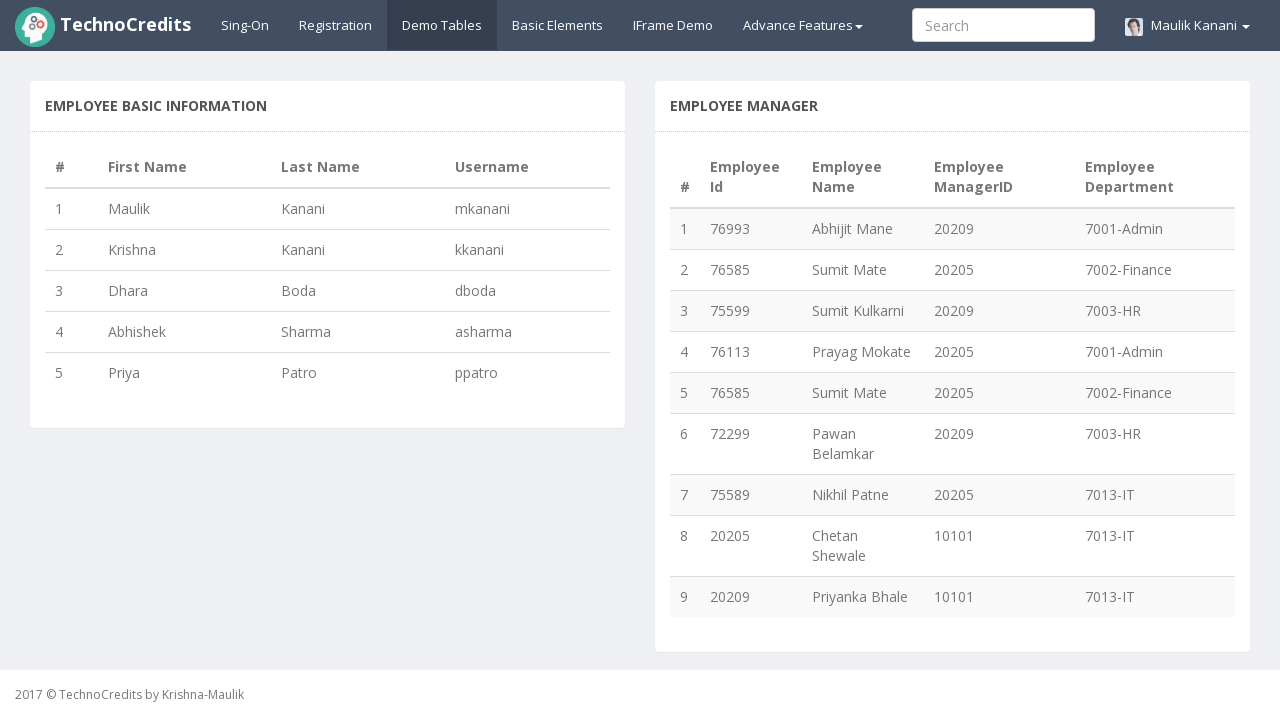

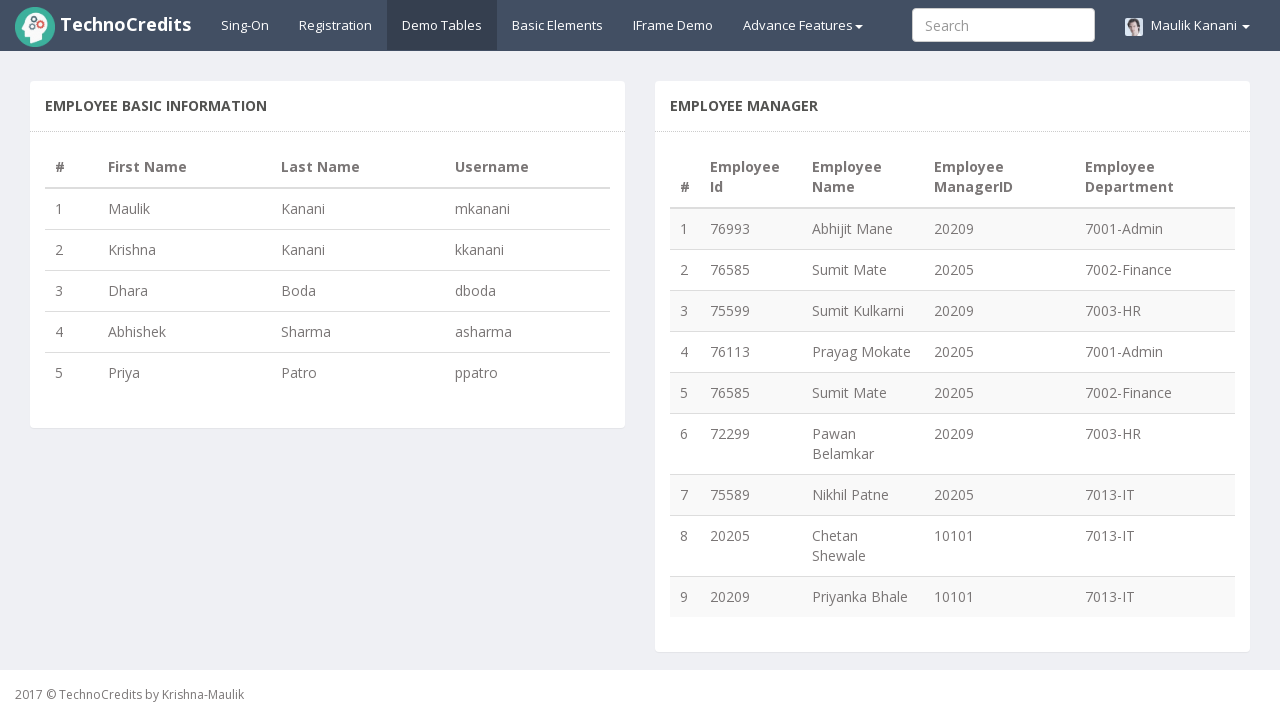